Tests navigation through all header menu links on the APSRTC website by clicking each link in the menu

Starting URL: https://www.apsrtconline.in/

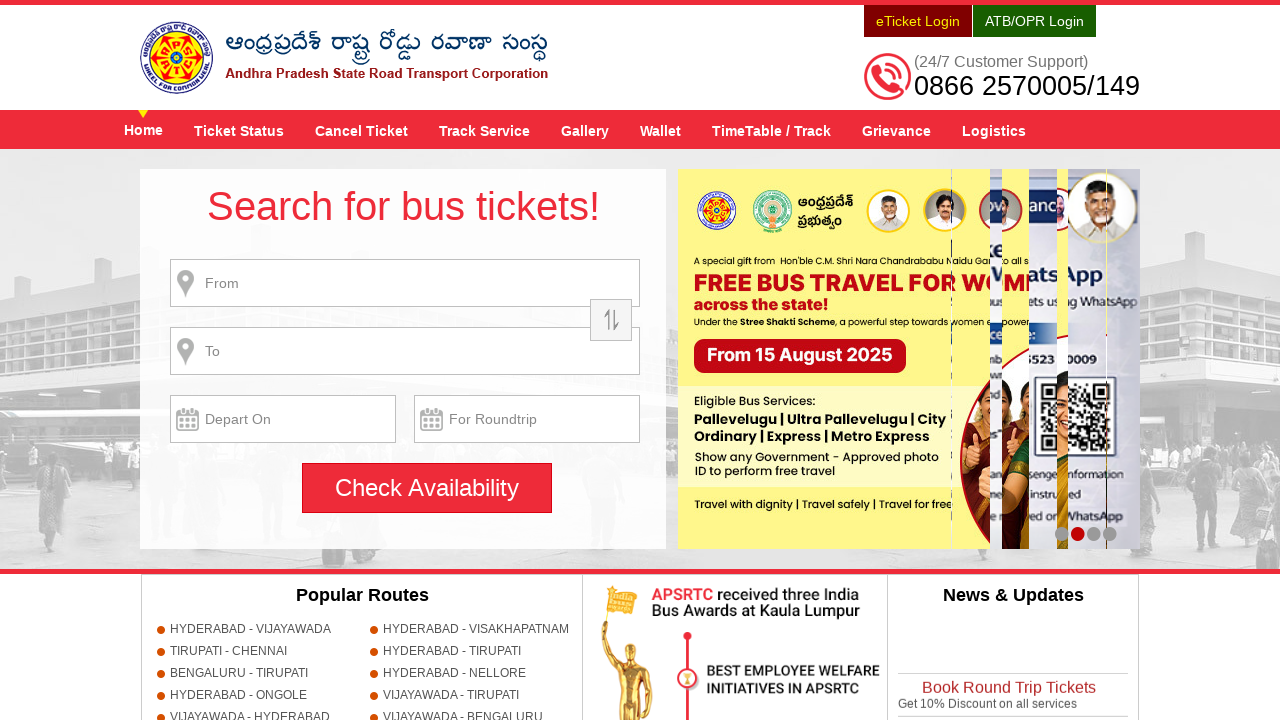

Located header menu container with class 'menu-wrap'
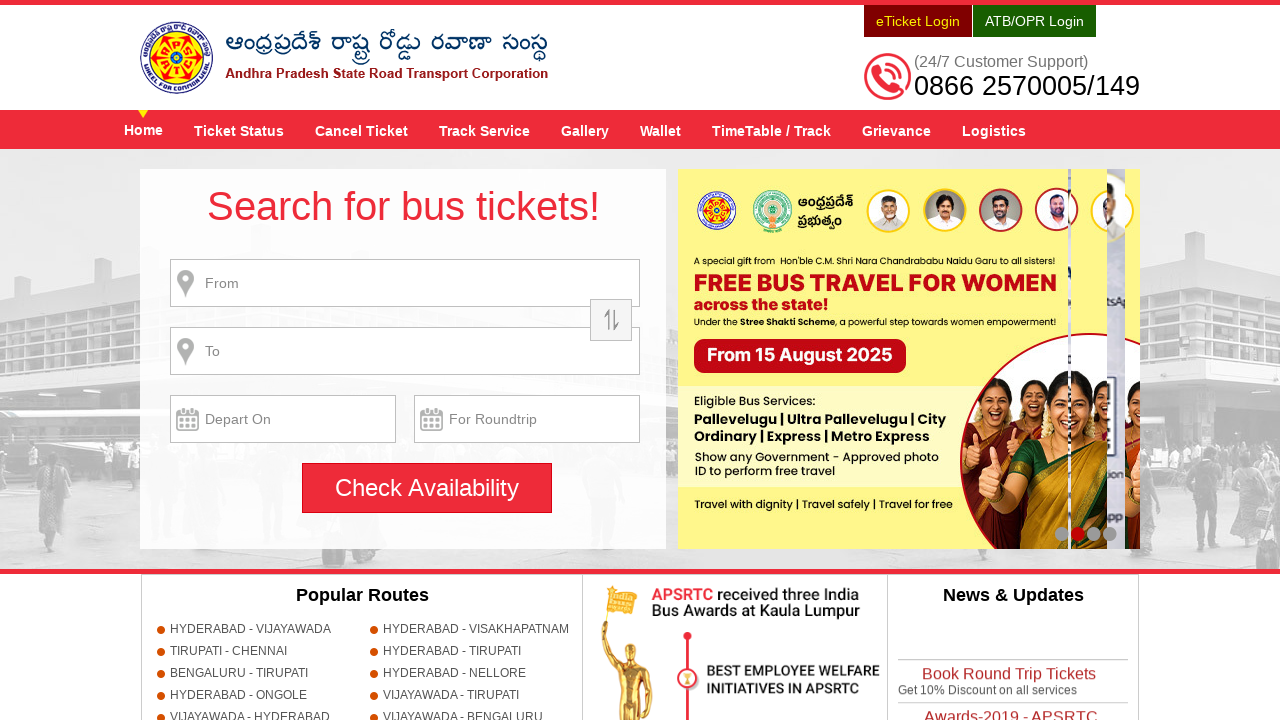

Retrieved all anchor links from header menu
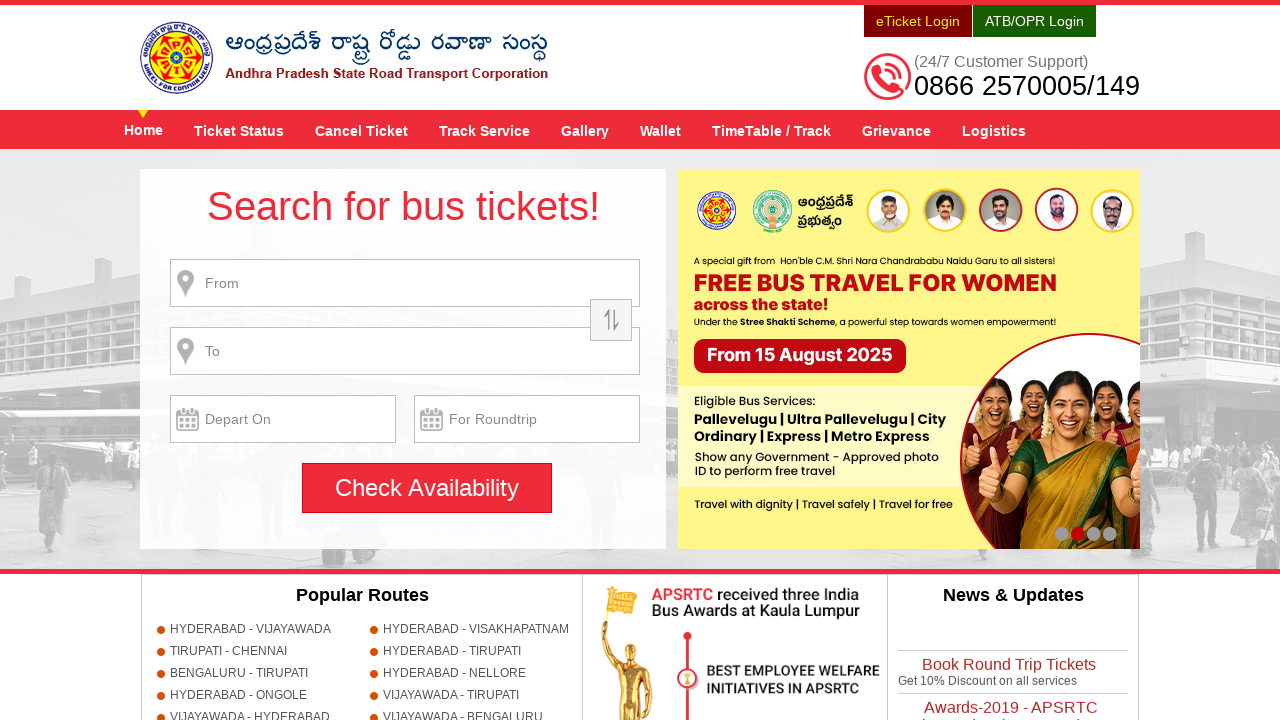

Header menu contains 9 links
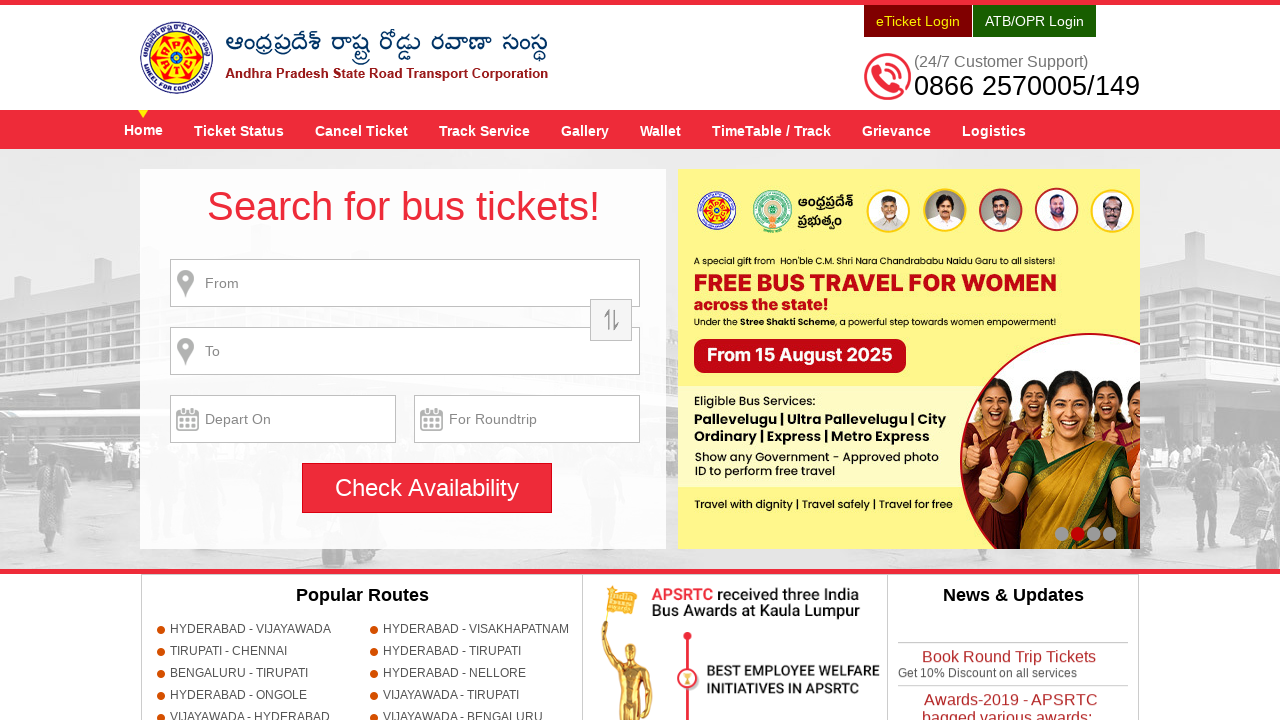

Re-located header menu container for link 1 of 9
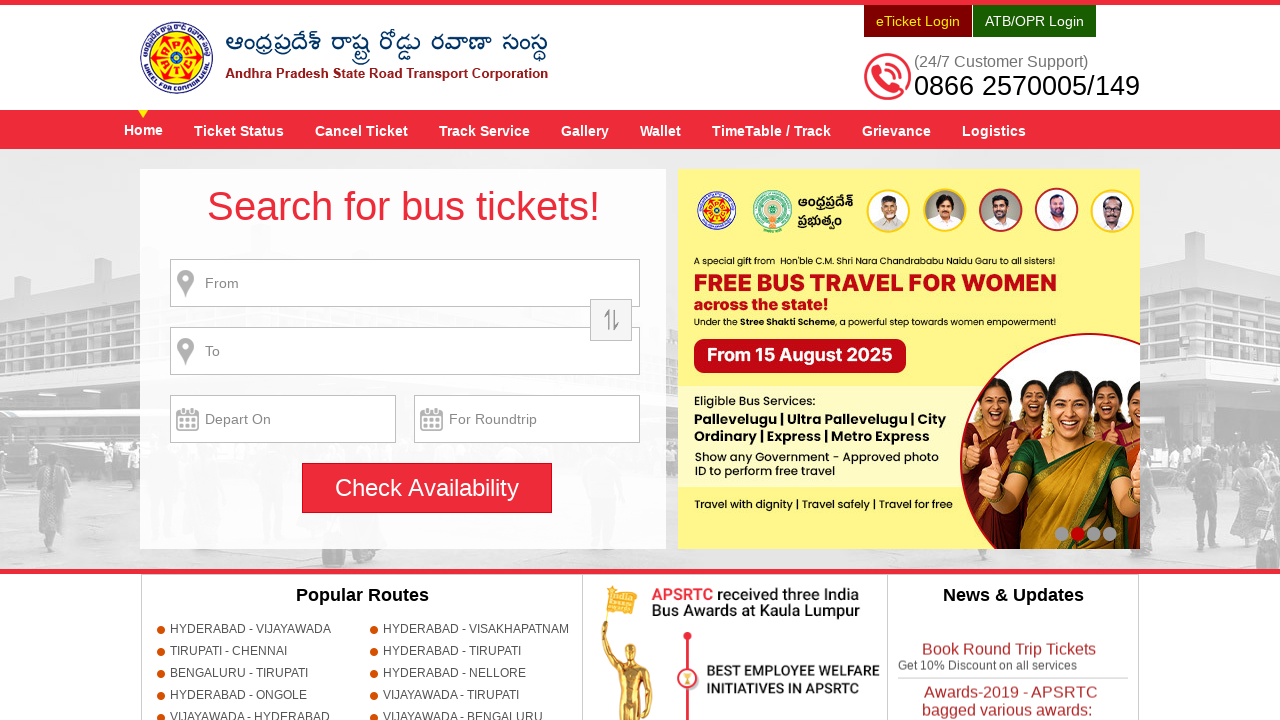

Re-retrieved all header links for iteration 1
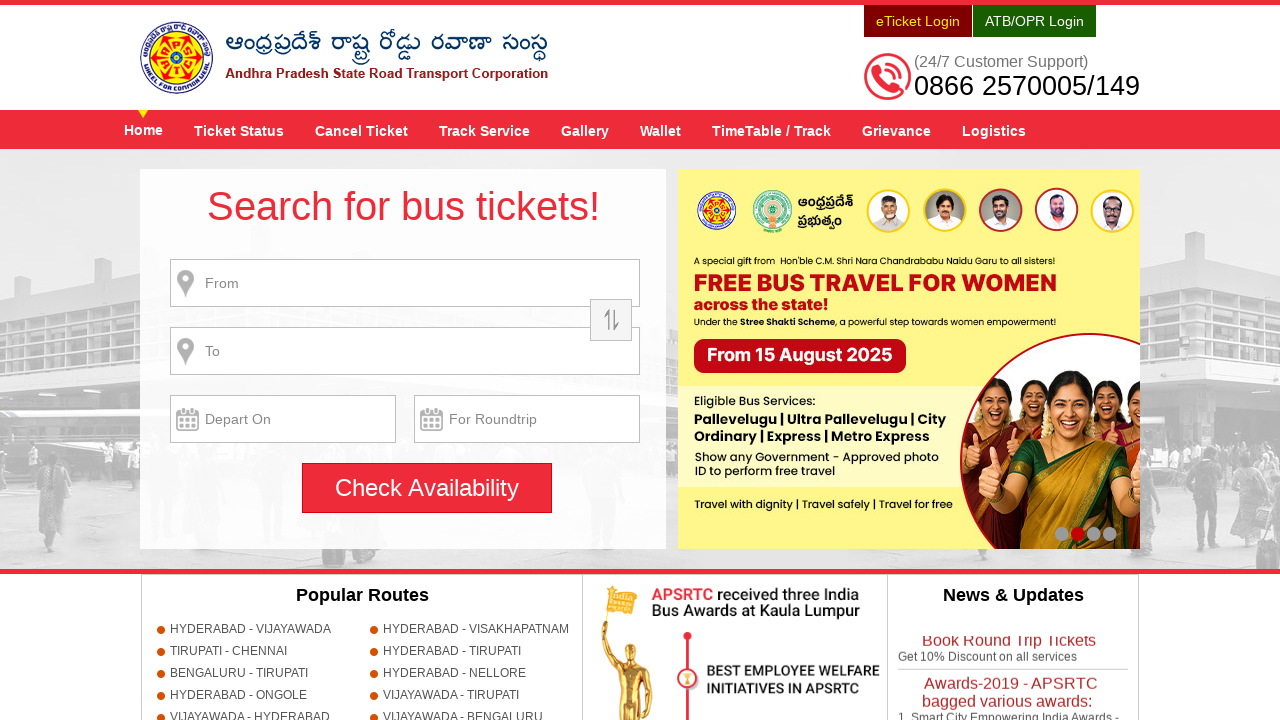

Clicked header menu link 1 of 9 at (144, 130) on .menu-wrap >> nth=0 >> a >> nth=0
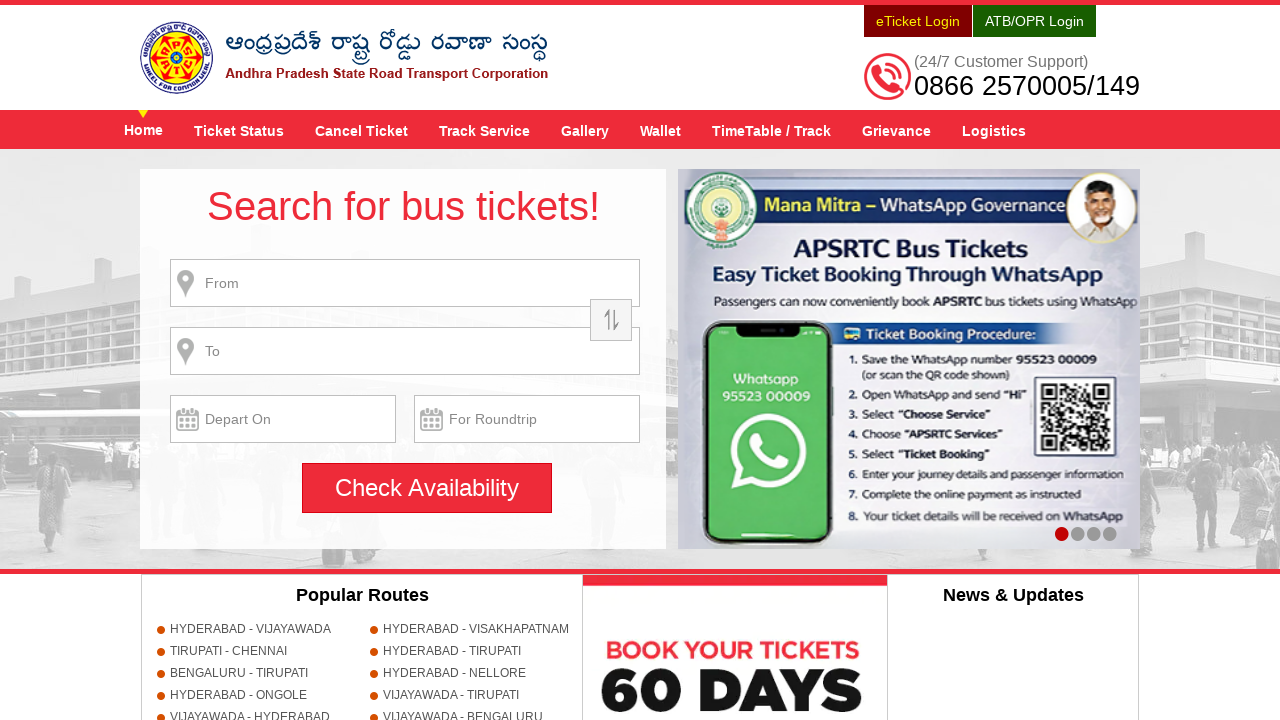

Navigated back to APSRTC homepage after clicking link 1
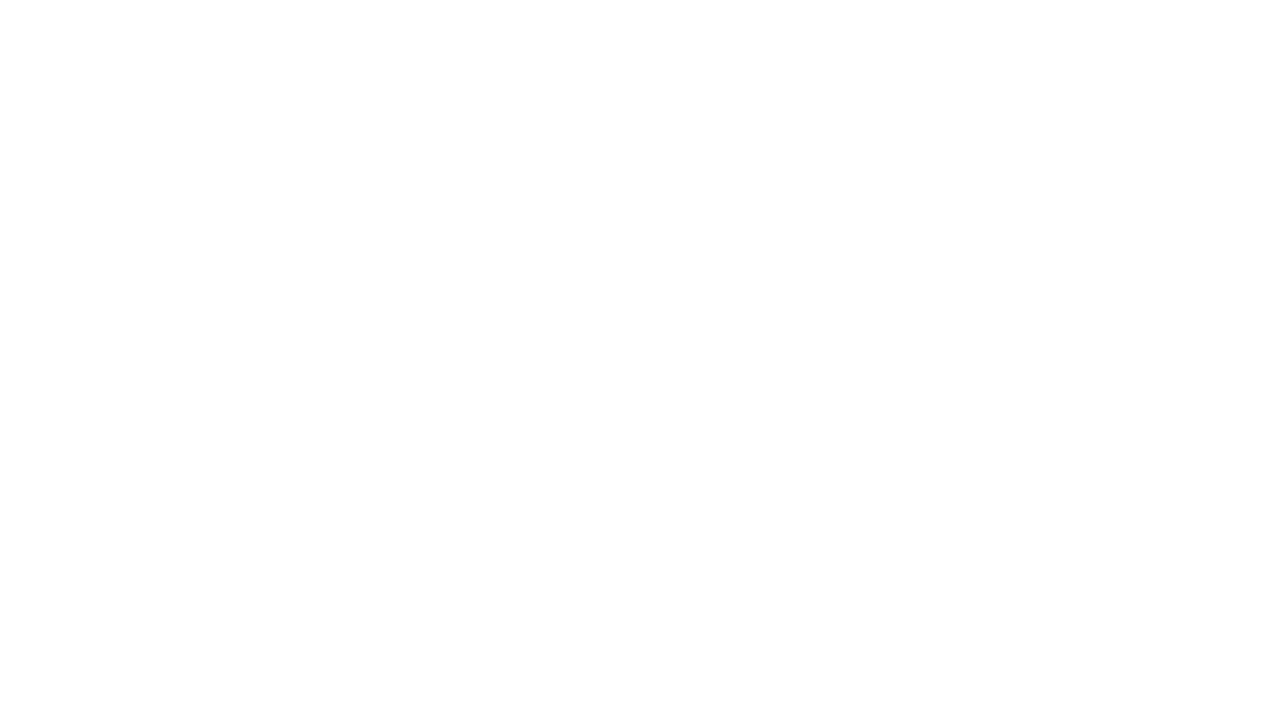

Waited for page to reach networkidle state before next link click
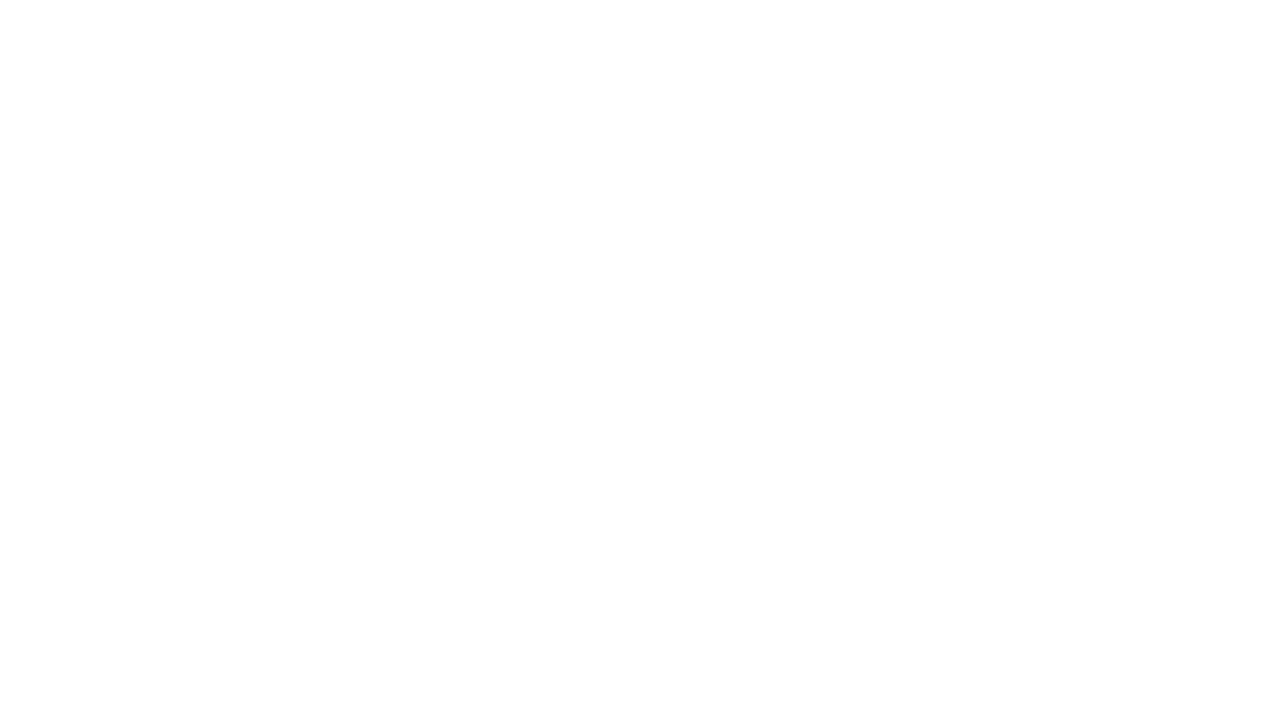

Re-located header menu container for link 2 of 9
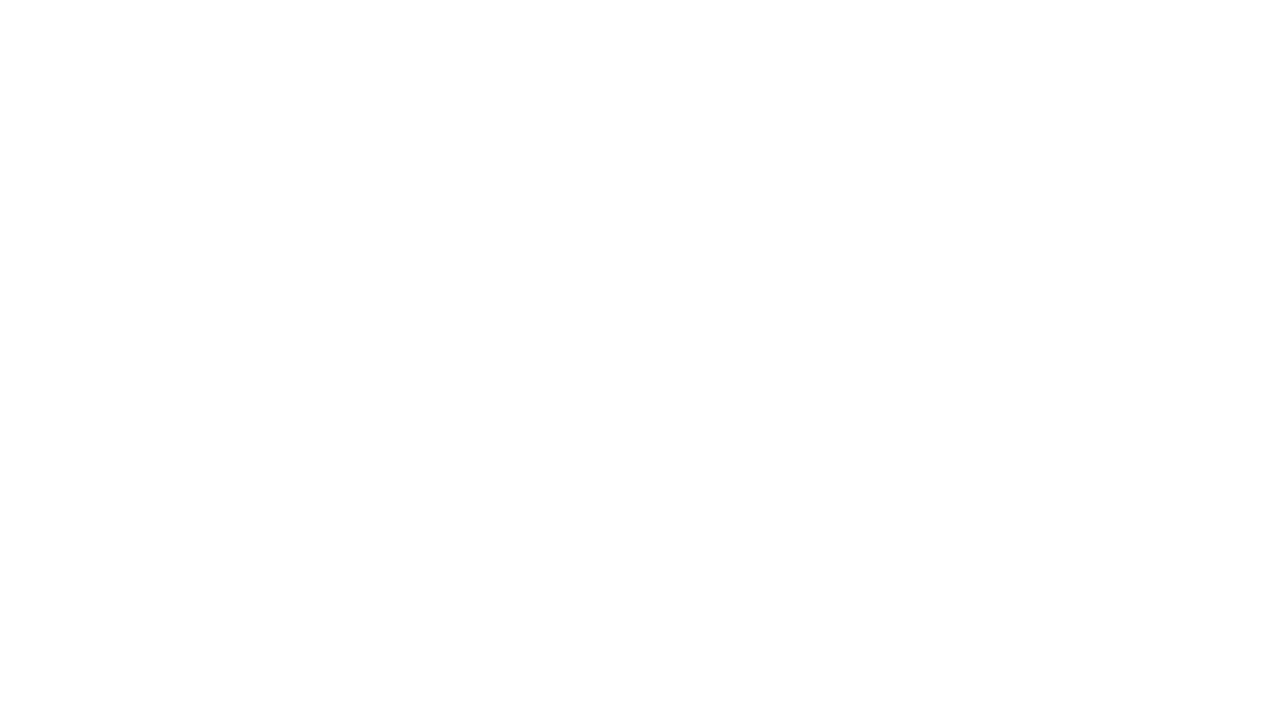

Re-retrieved all header links for iteration 2
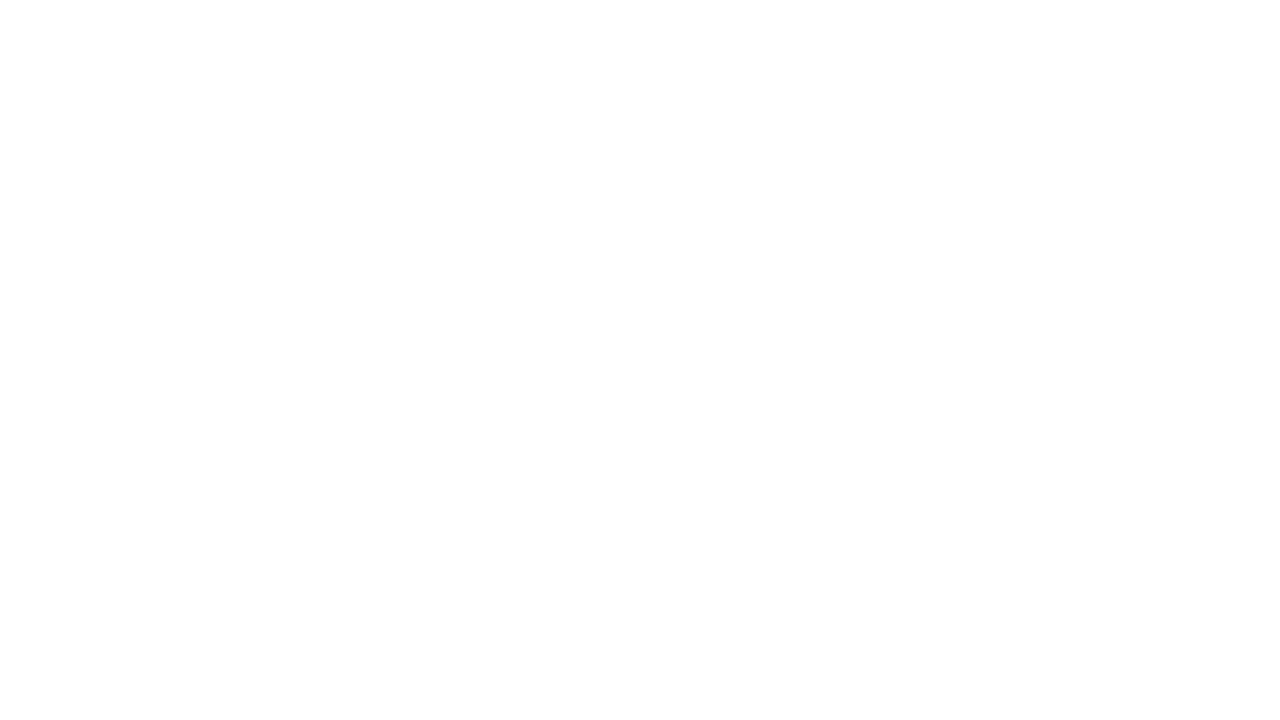

Re-located header menu container for link 3 of 9
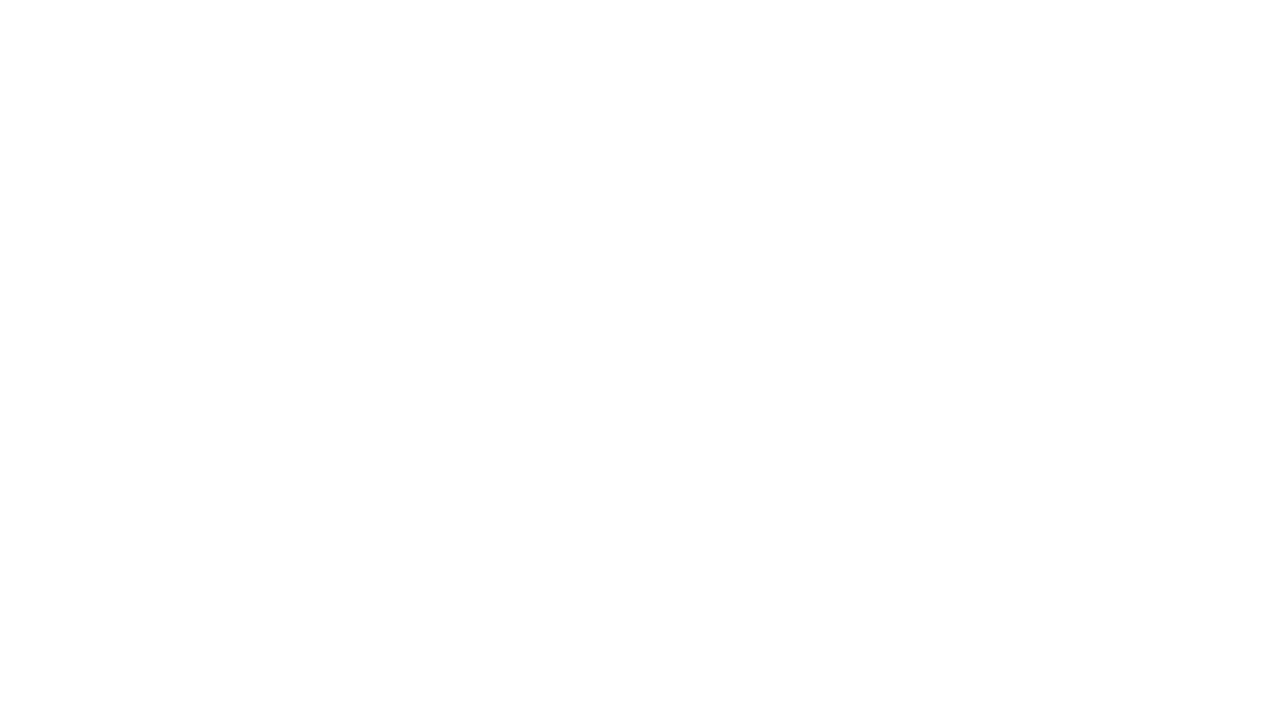

Re-retrieved all header links for iteration 3
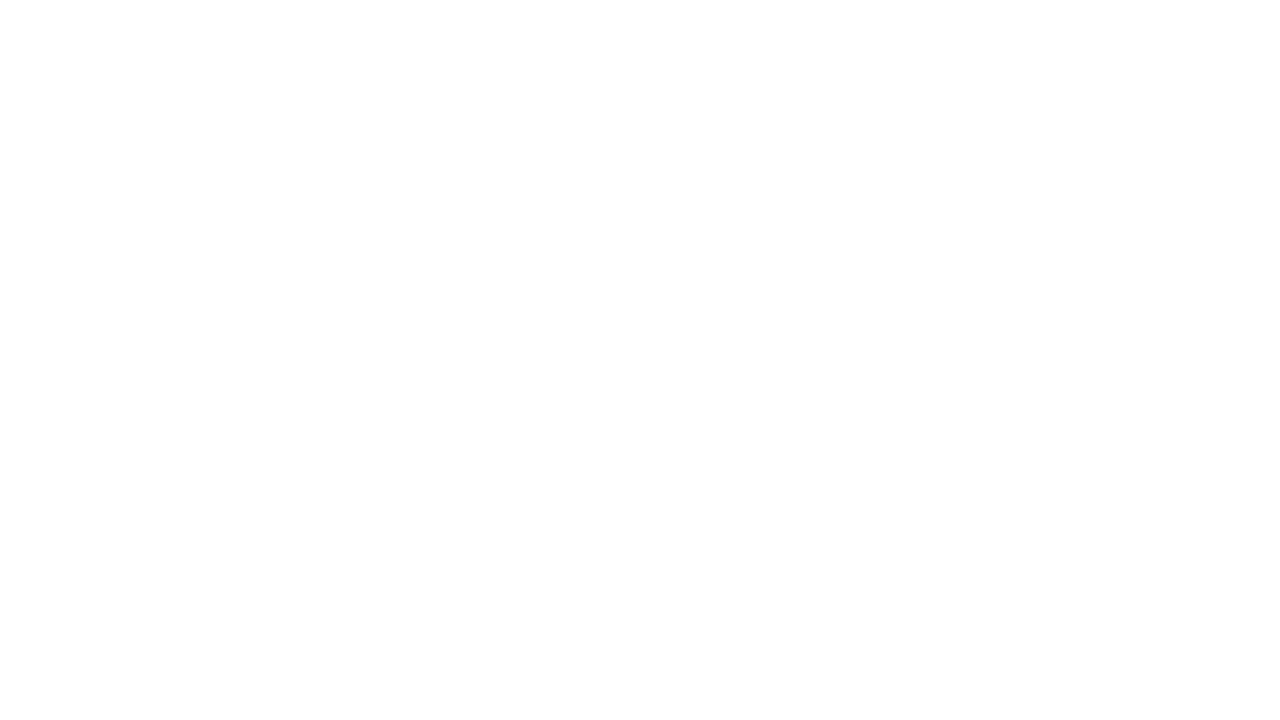

Re-located header menu container for link 4 of 9
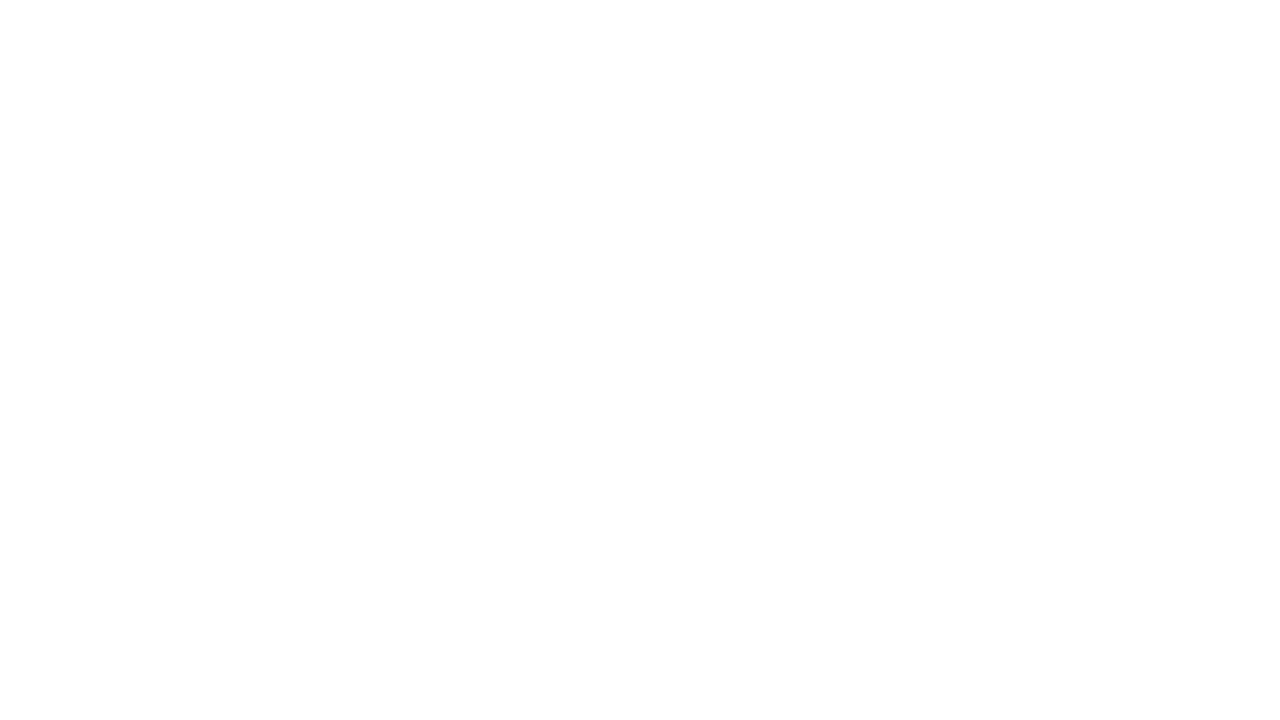

Re-retrieved all header links for iteration 4
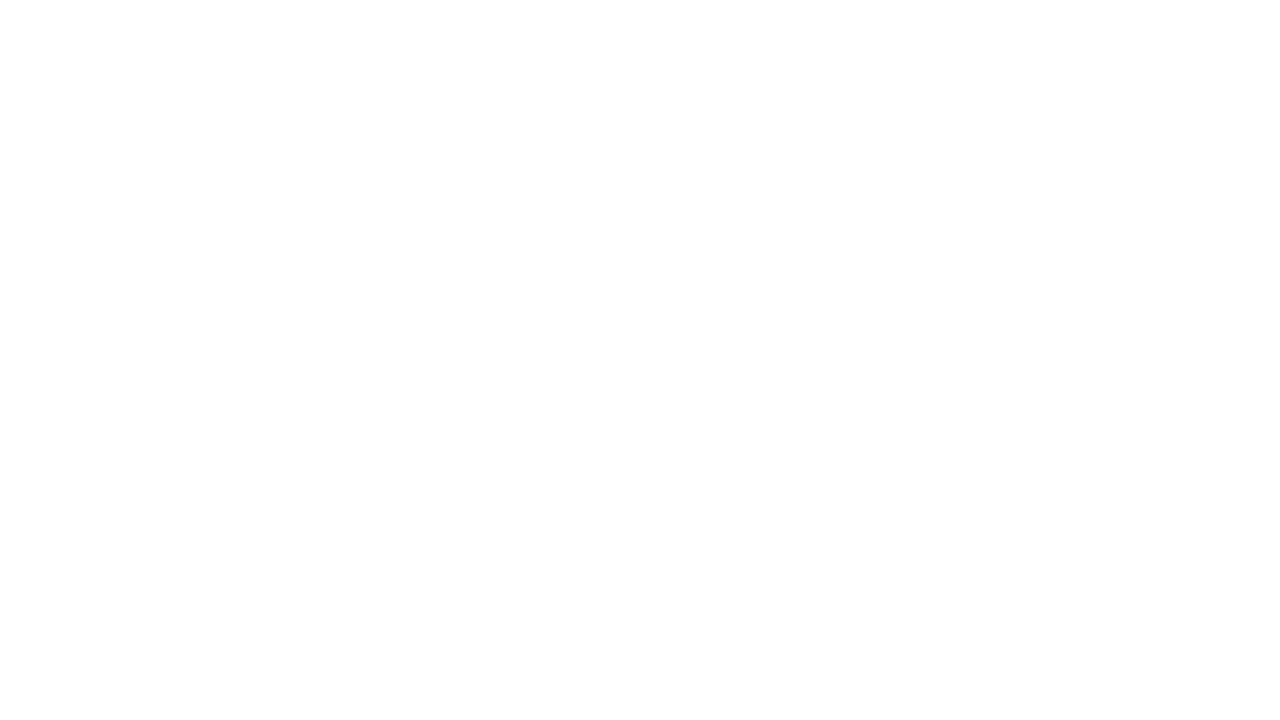

Re-located header menu container for link 5 of 9
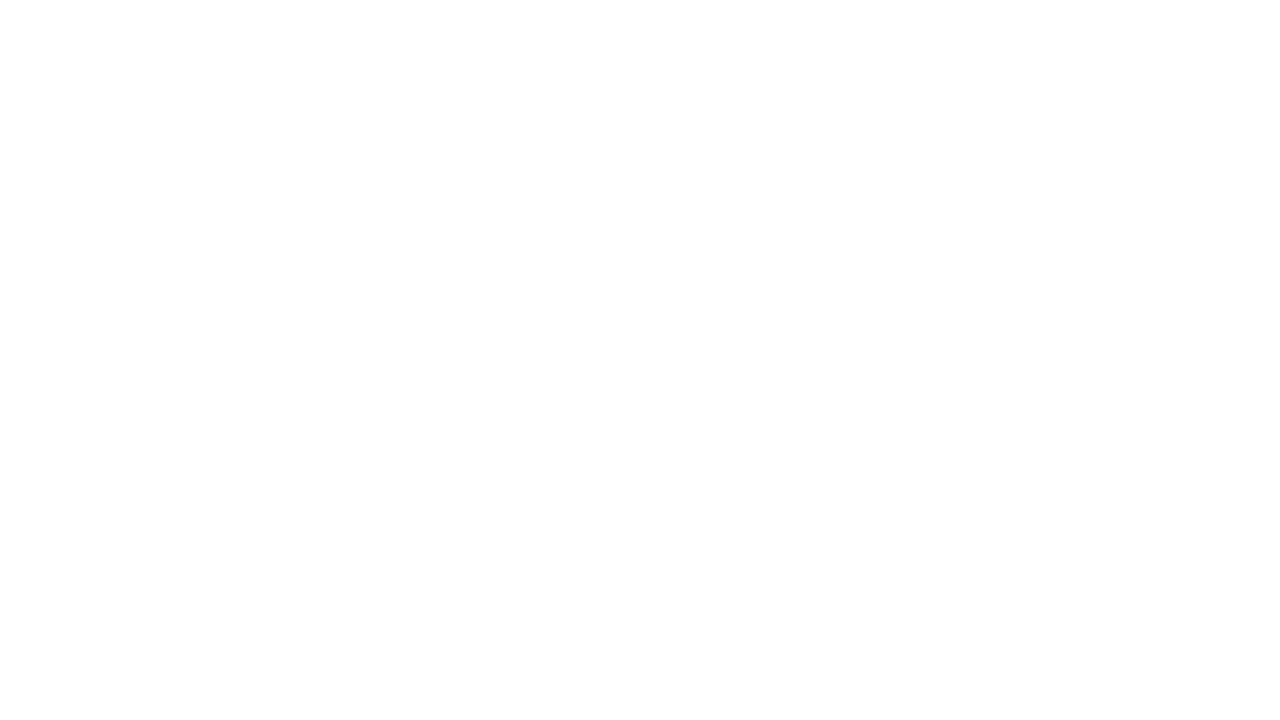

Re-retrieved all header links for iteration 5
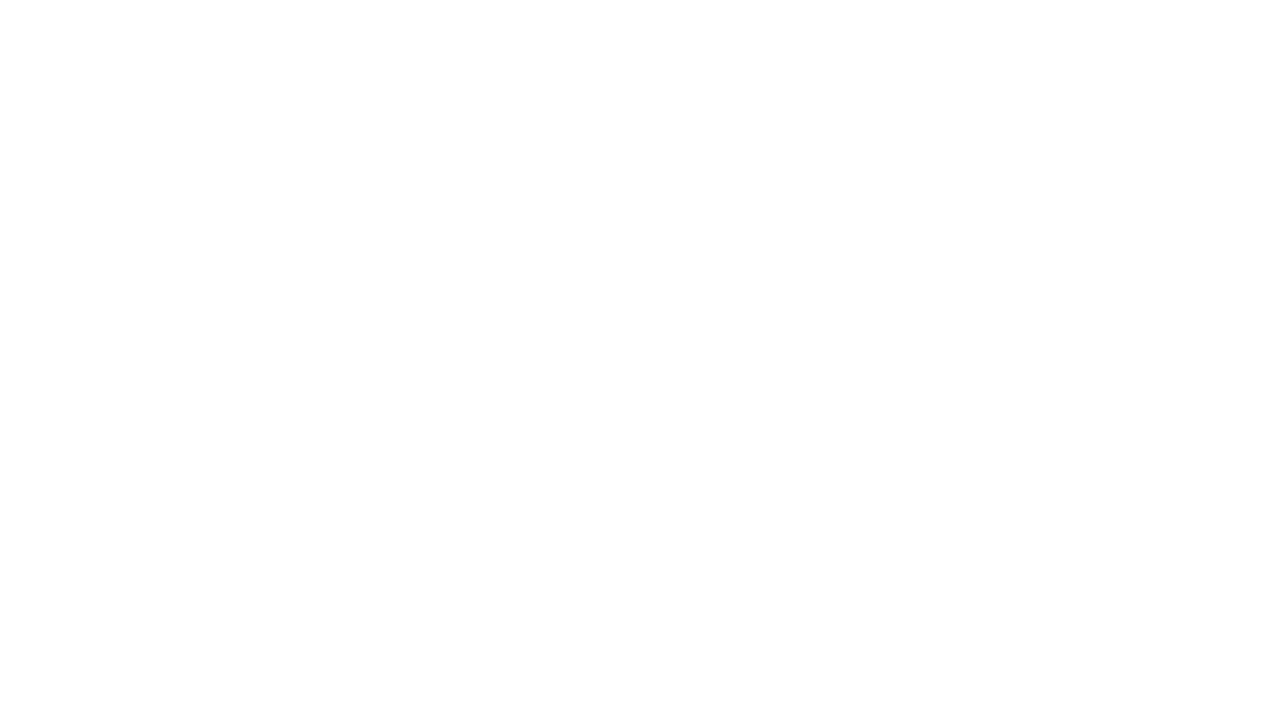

Re-located header menu container for link 6 of 9
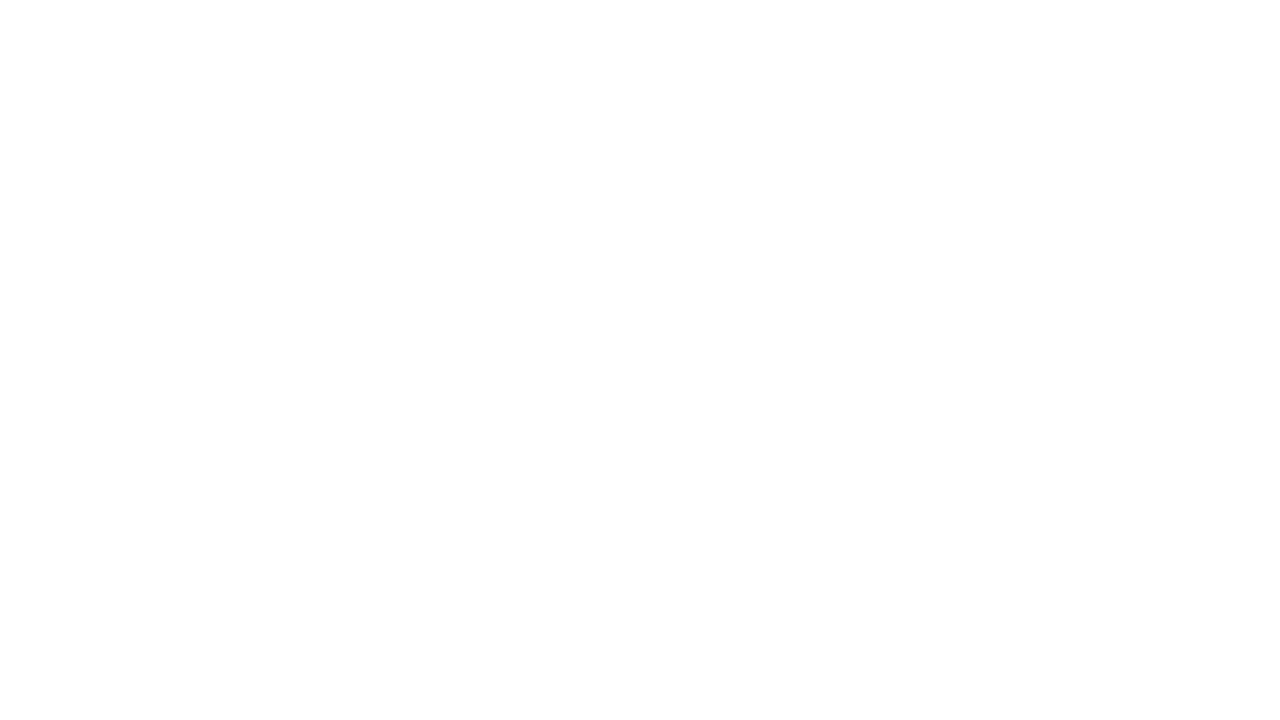

Re-retrieved all header links for iteration 6
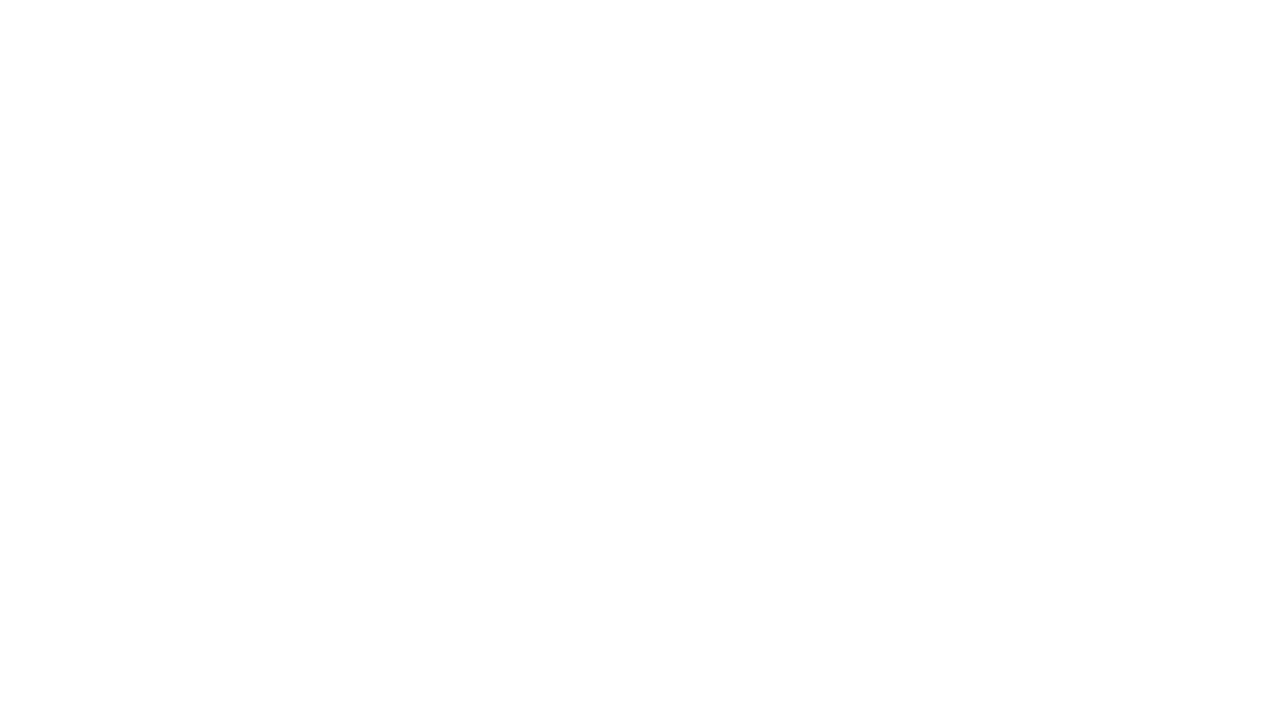

Re-located header menu container for link 7 of 9
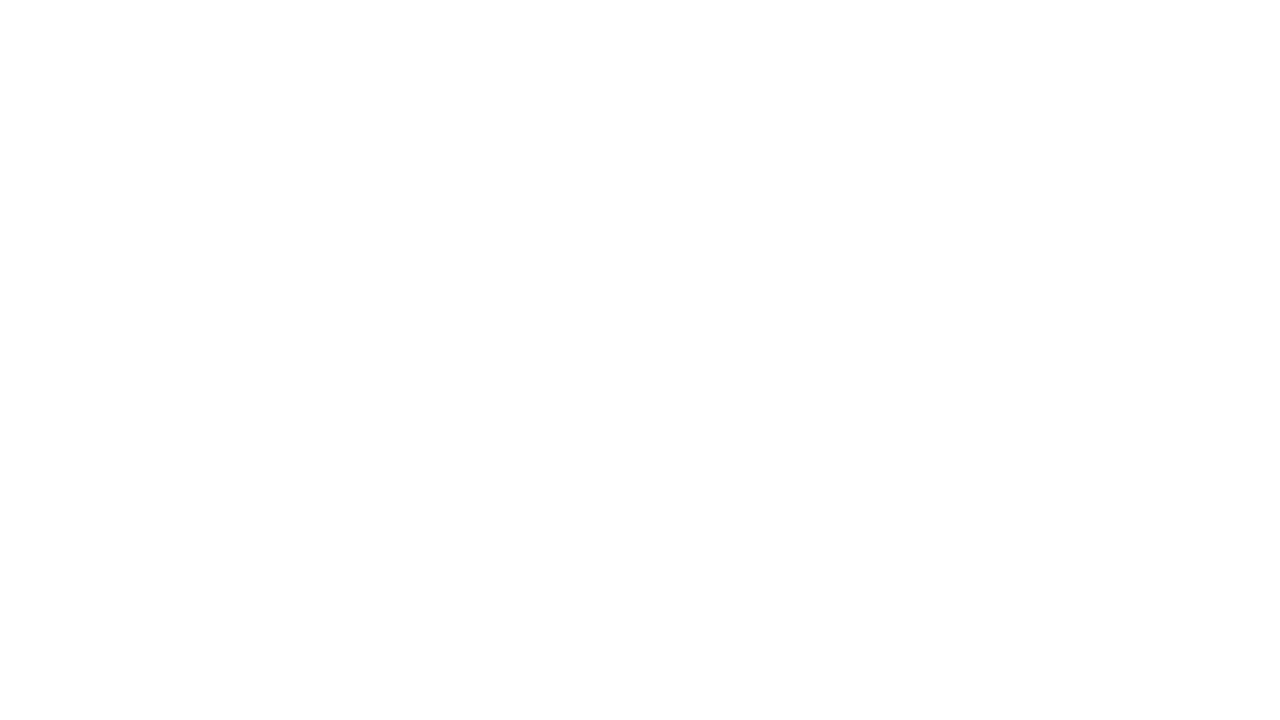

Re-retrieved all header links for iteration 7
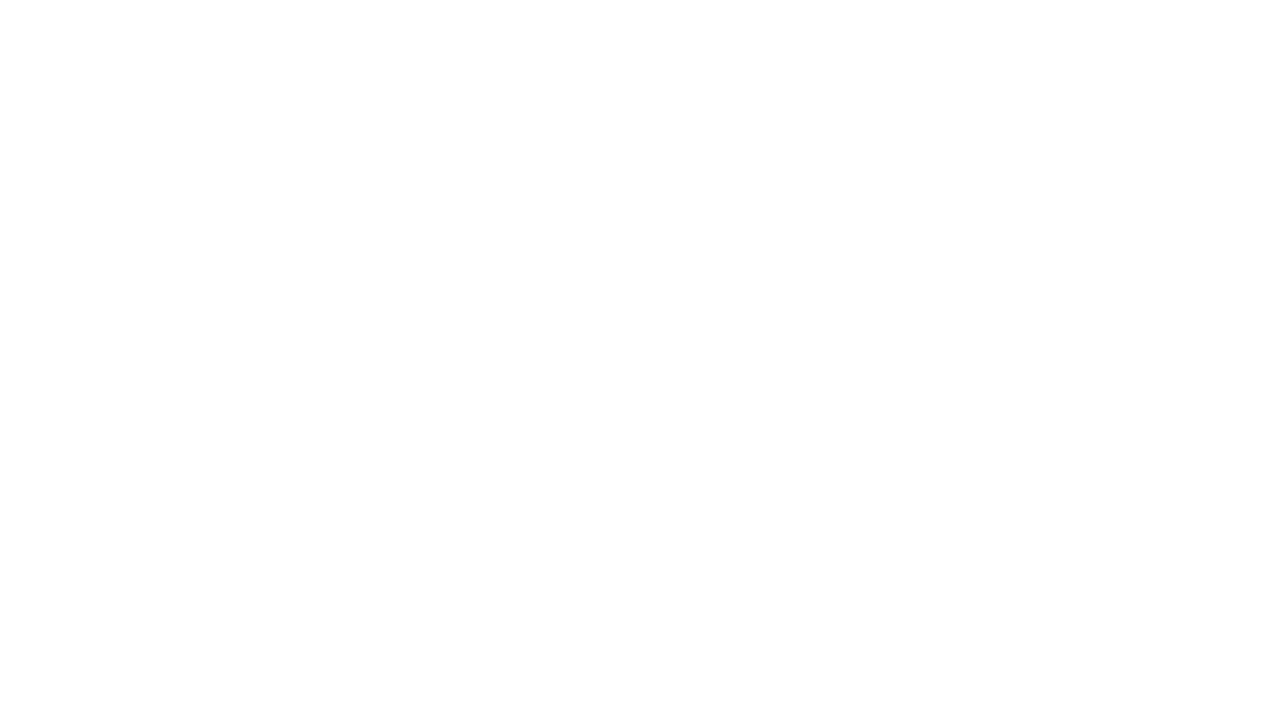

Re-located header menu container for link 8 of 9
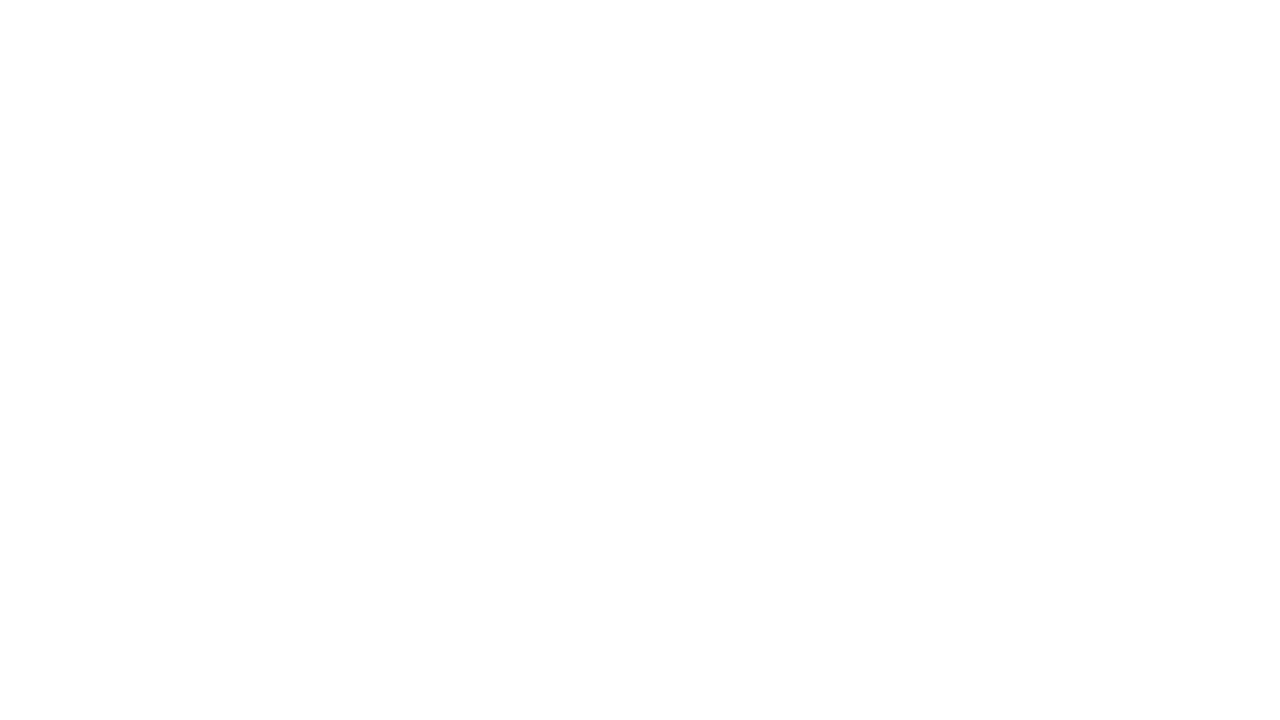

Re-retrieved all header links for iteration 8
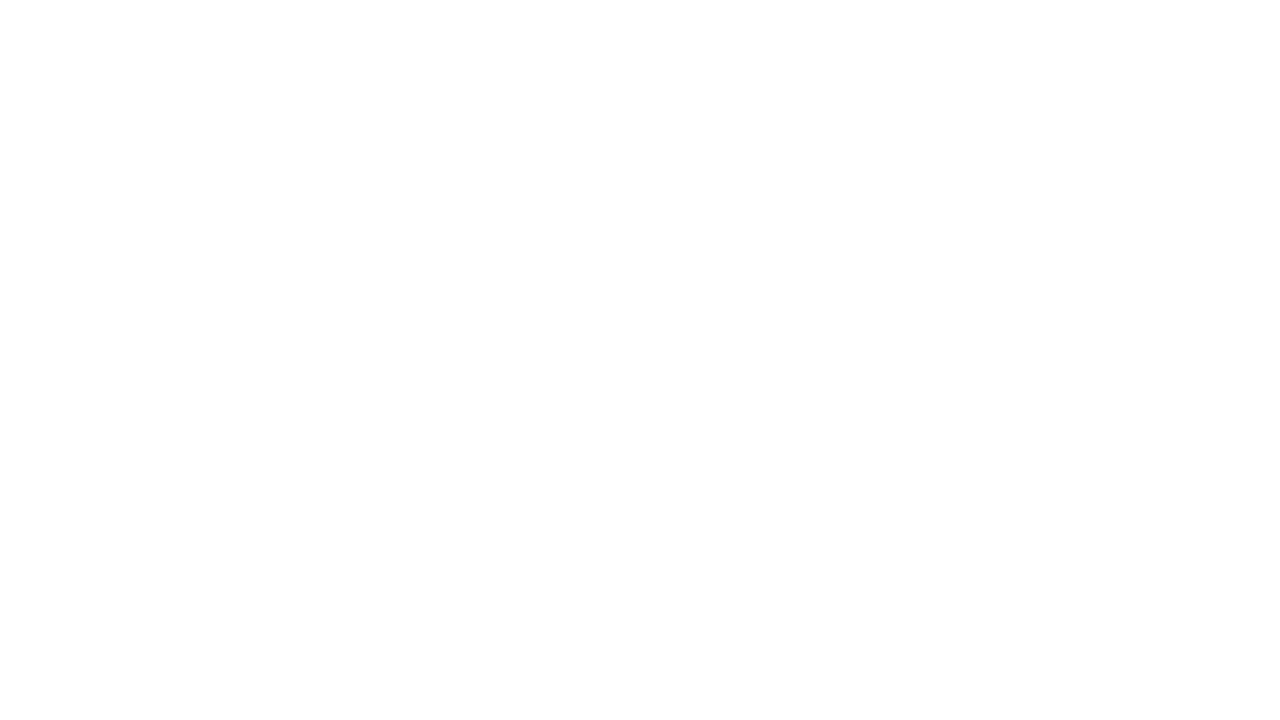

Re-located header menu container for link 9 of 9
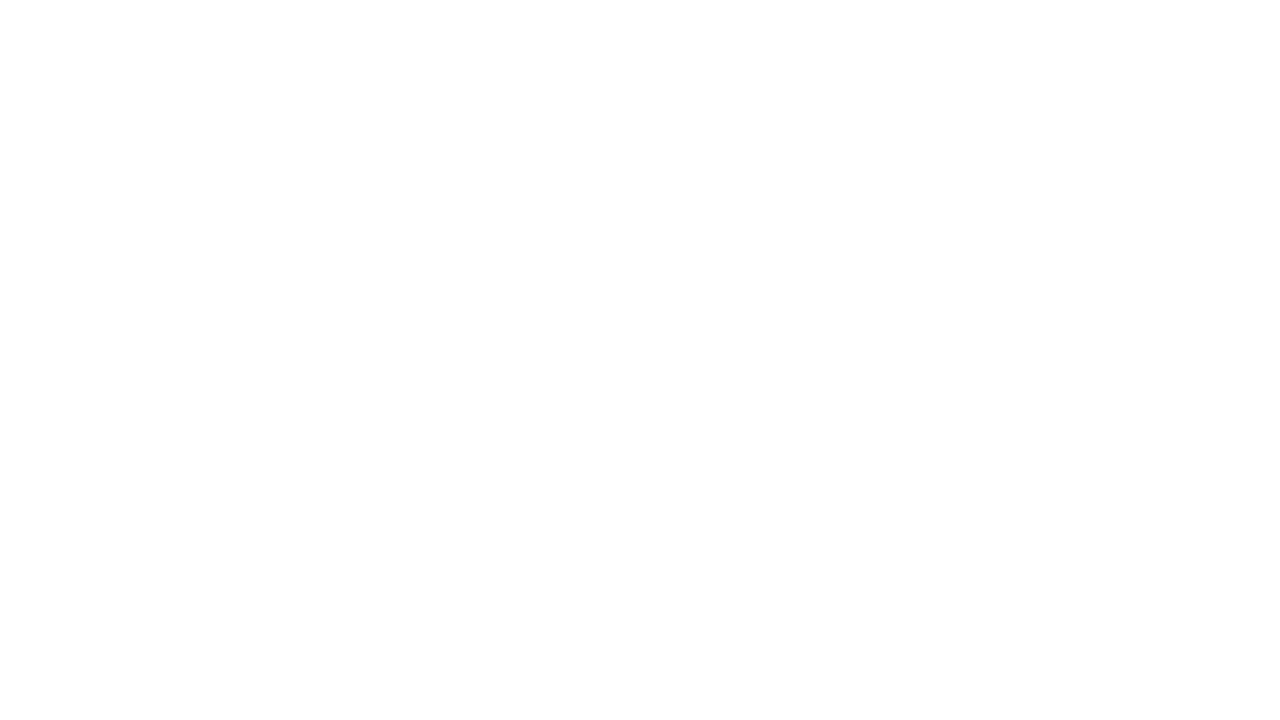

Re-retrieved all header links for iteration 9
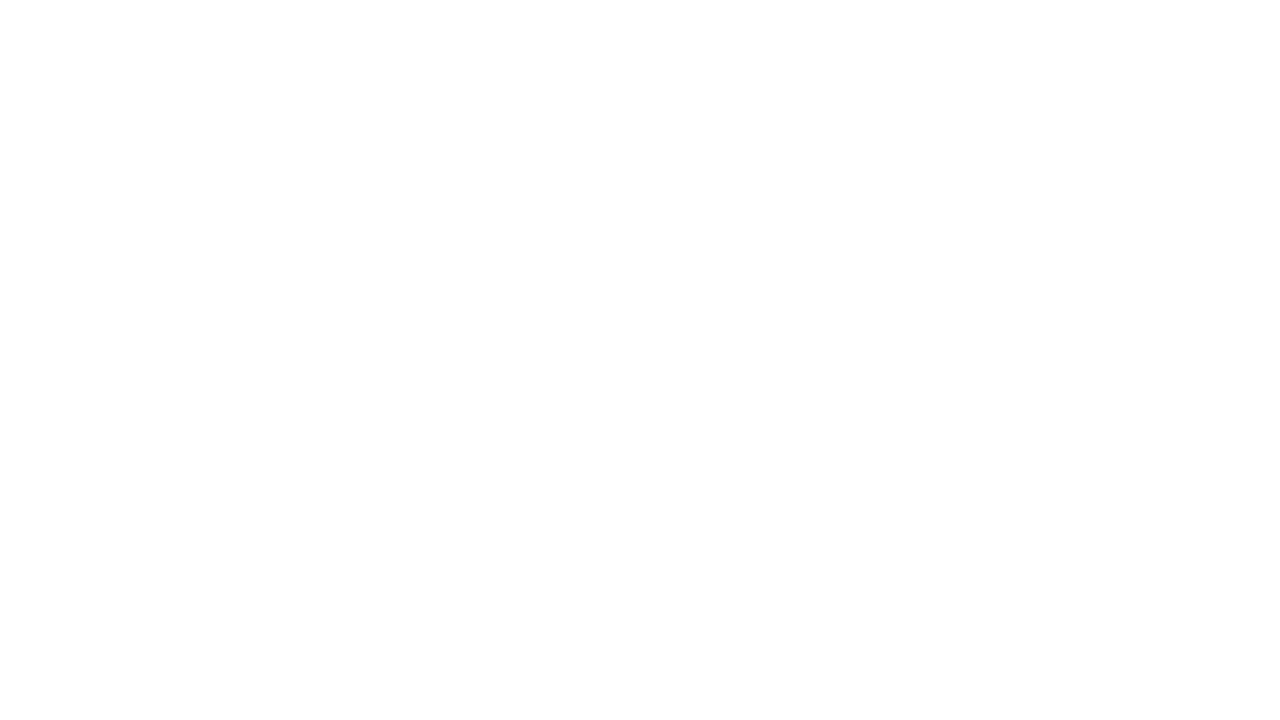

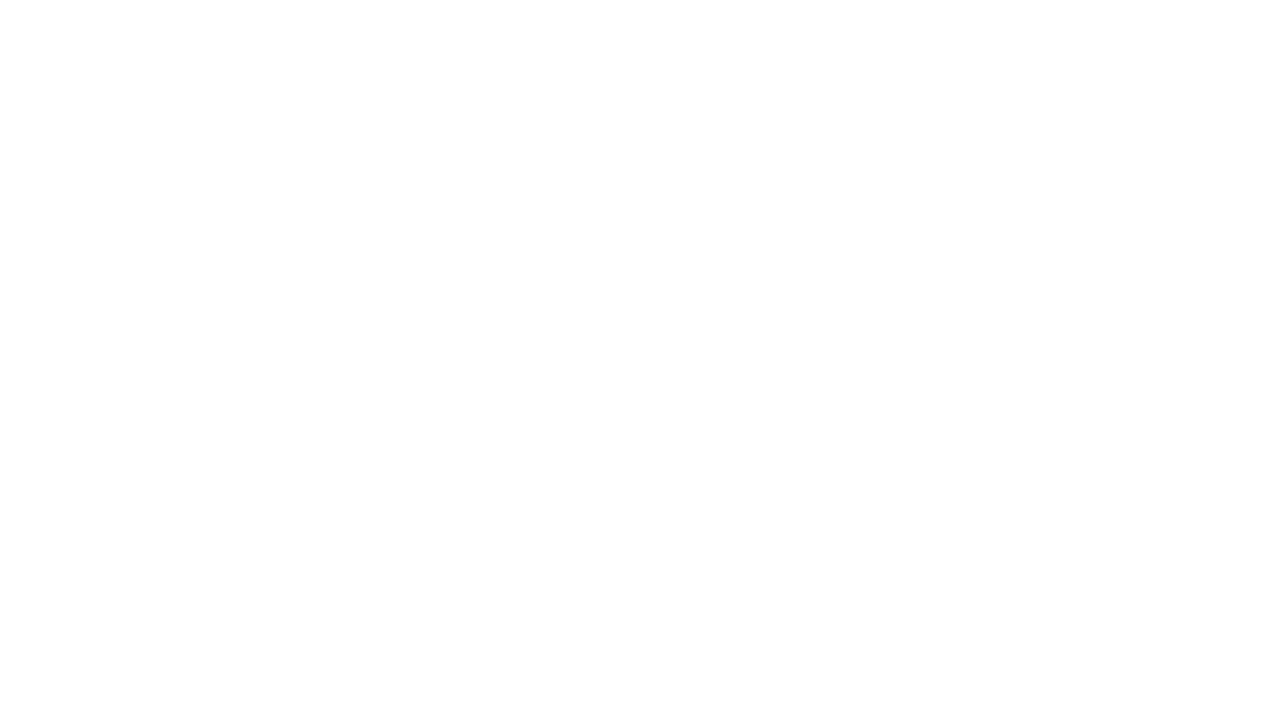